Tests drag and drop functionality by dragging an element to a target drop zone on a demo page.

Starting URL: http://sahitest.com/demo/dragDropMooTools.htm

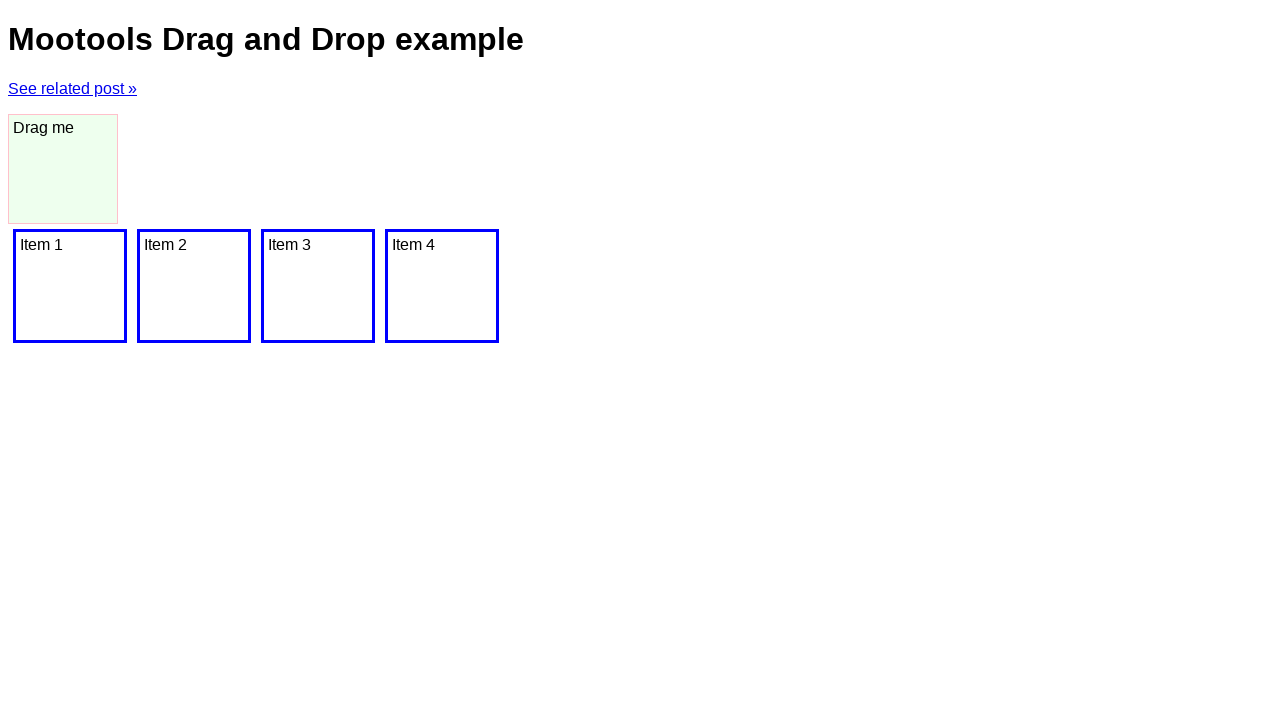

Located draggable element with id 'dragger'
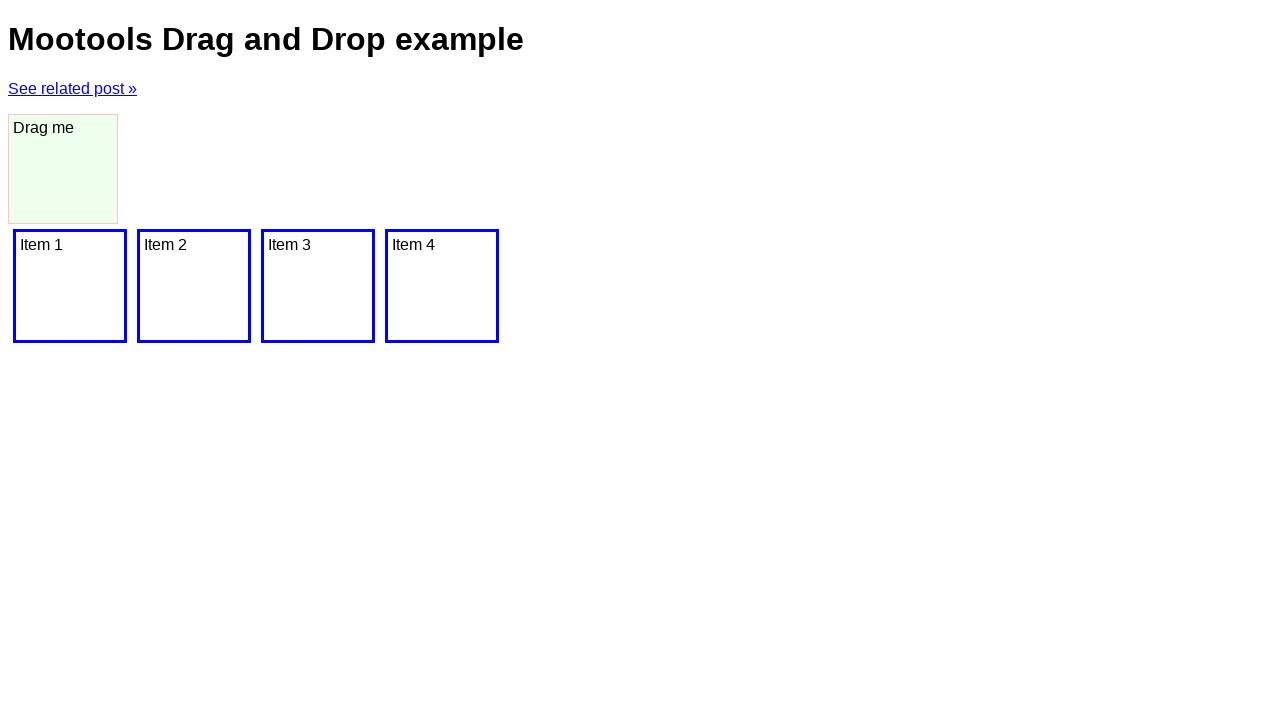

Located drop target (4th div in body)
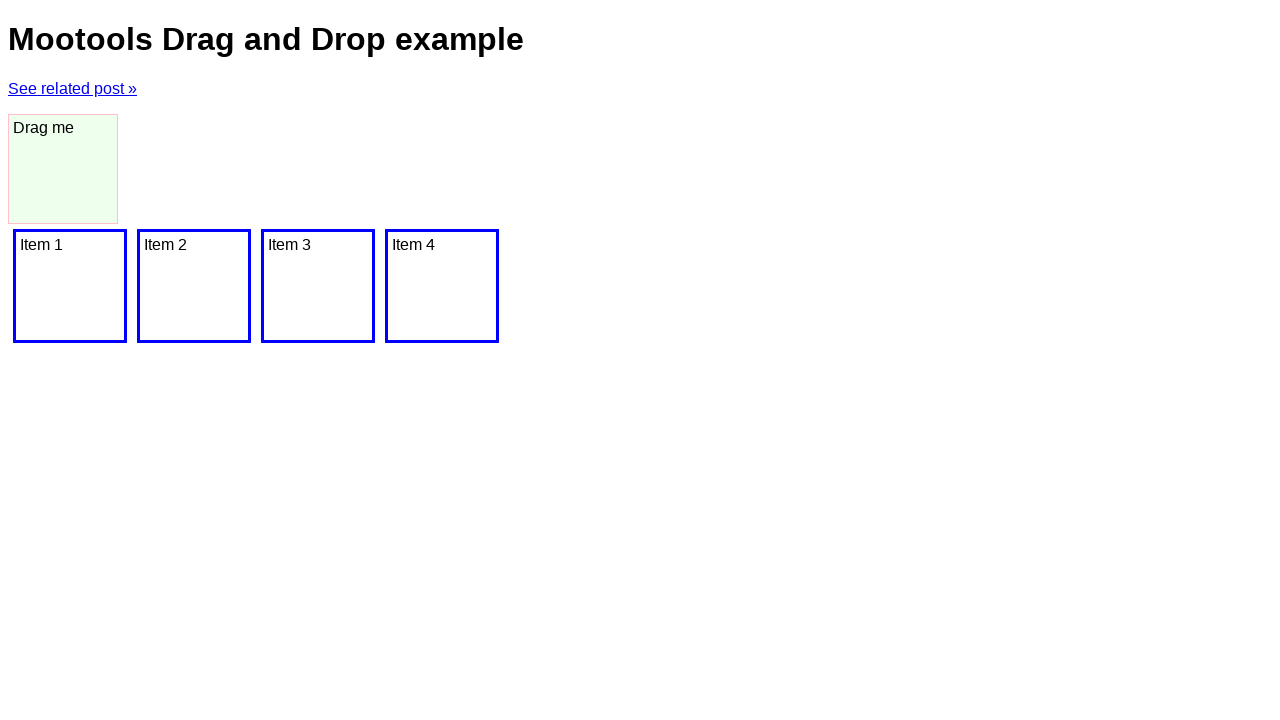

Performed drag and drop action from dragger to drop target at (70, 286)
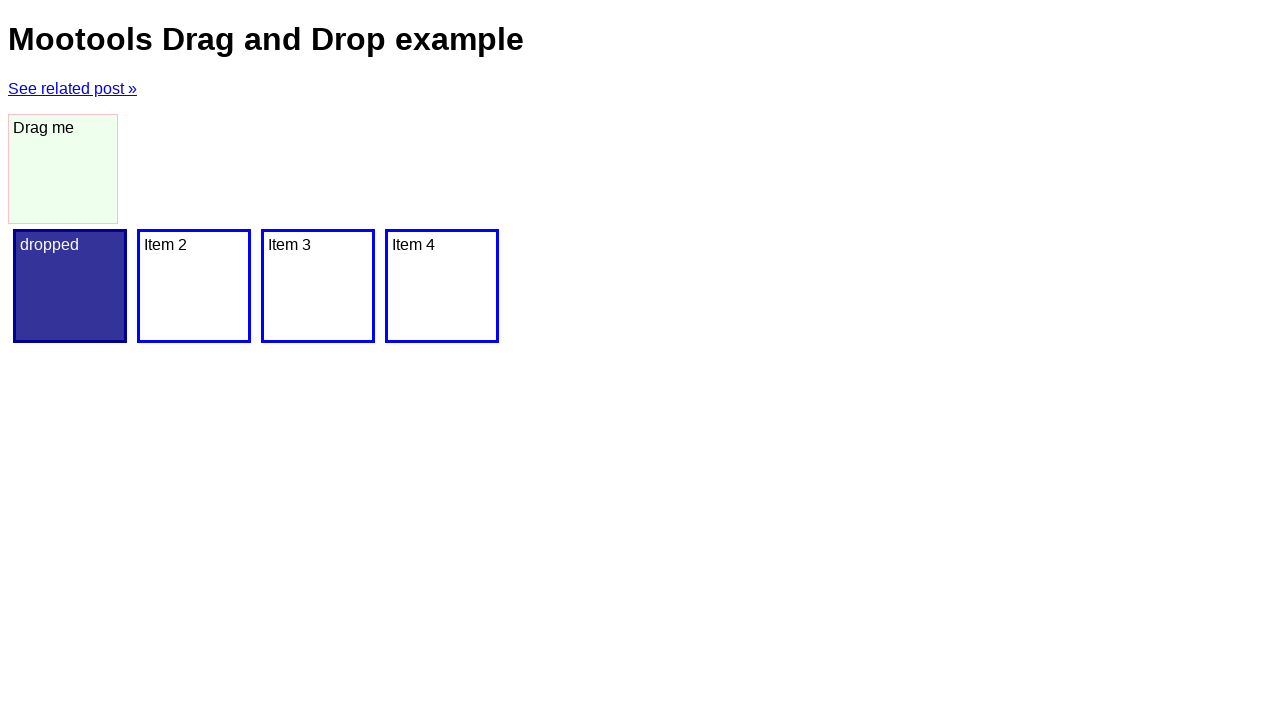

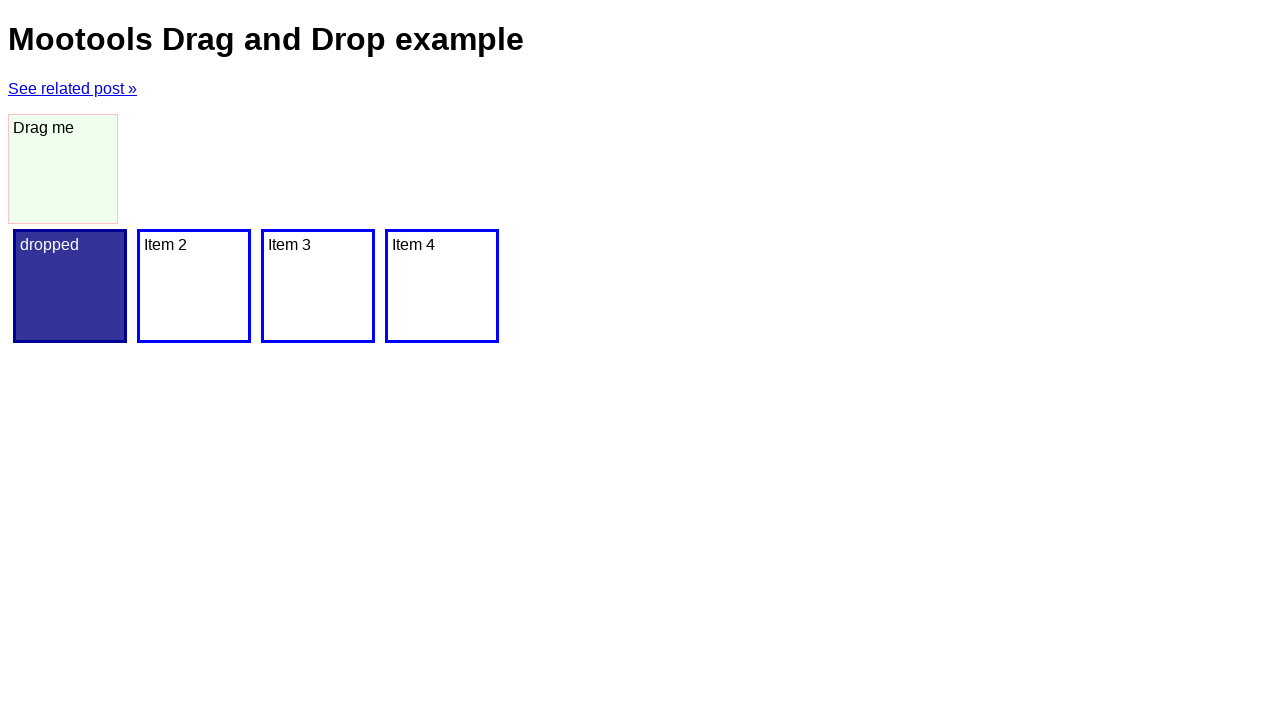